Tests adding a laptop (MacBook Air) to the shopping cart by navigating to the Laptops category, selecting the product, adding it to cart, and verifying it appears in the cart

Starting URL: https://www.demoblaze.com/

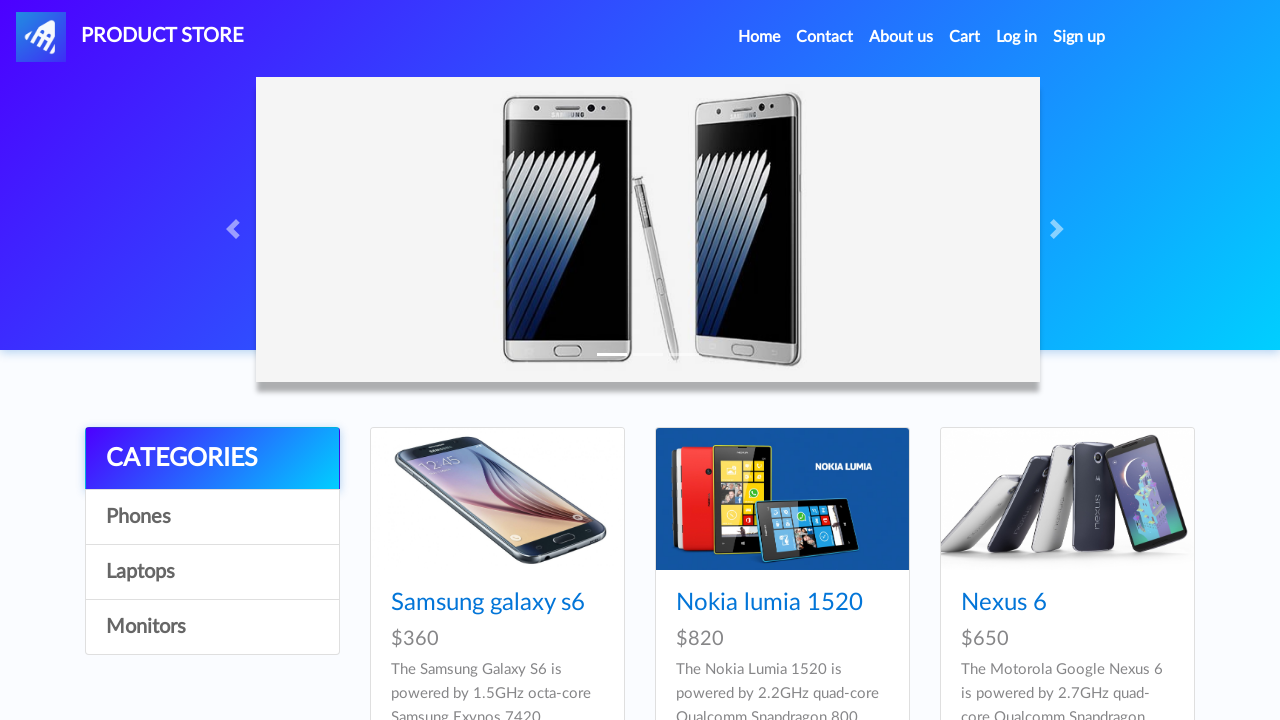

Clicked on Laptops category at (212, 572) on xpath=/html/body/div[5]/div/div[1]/div/a[3]
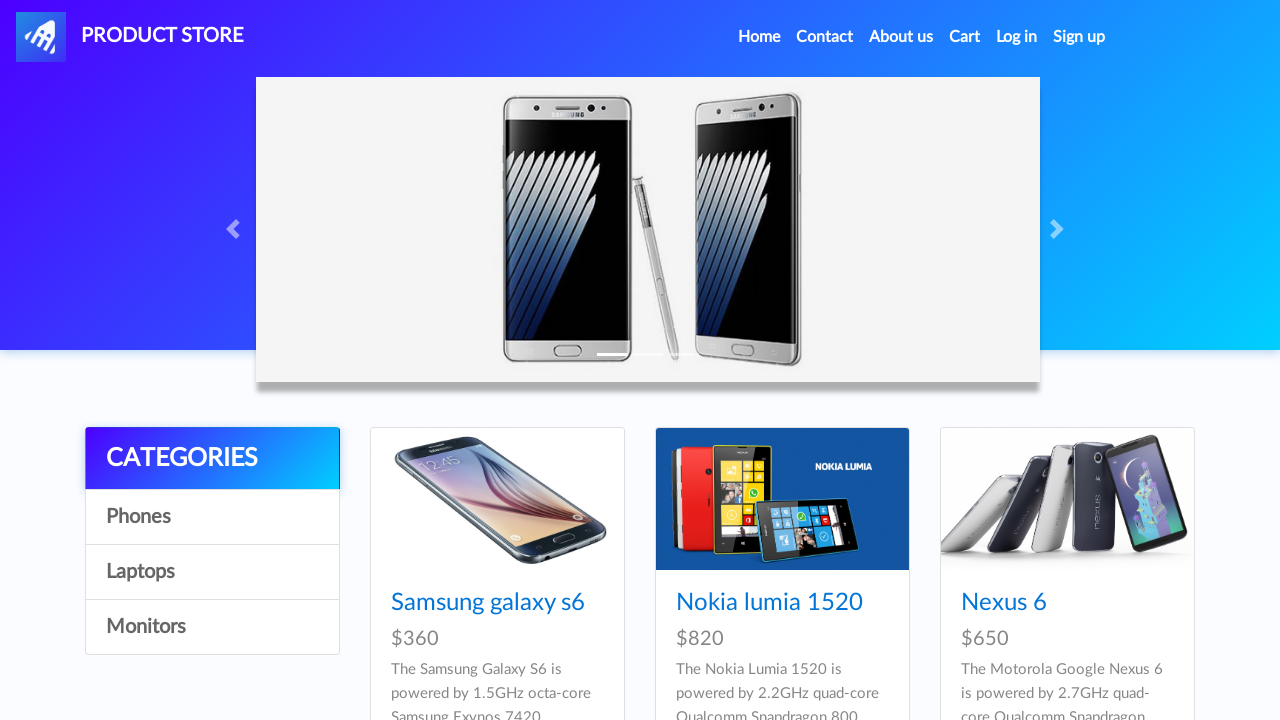

Waited for MacBook Air product image to load
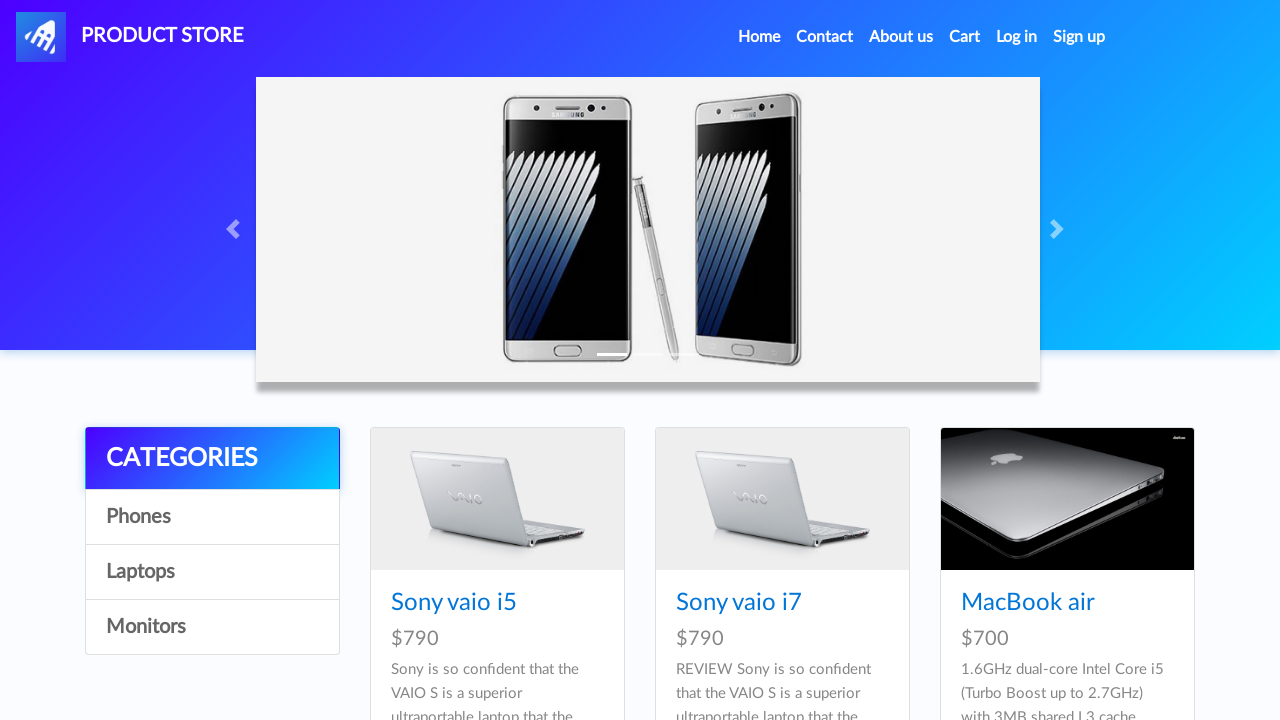

Clicked on MacBook Air product image at (1067, 499) on xpath=/html/body/div[5]/div/div[2]/div/div[3]/div/a/img
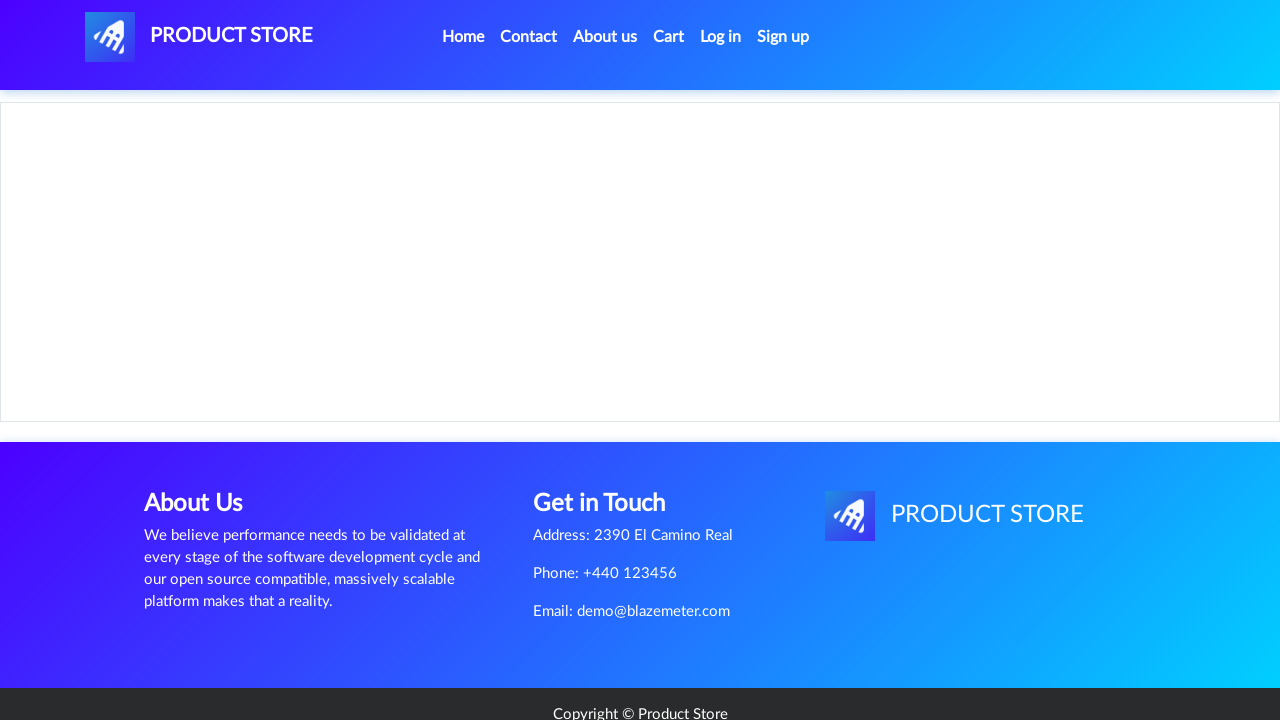

Waited for Add to cart button to load
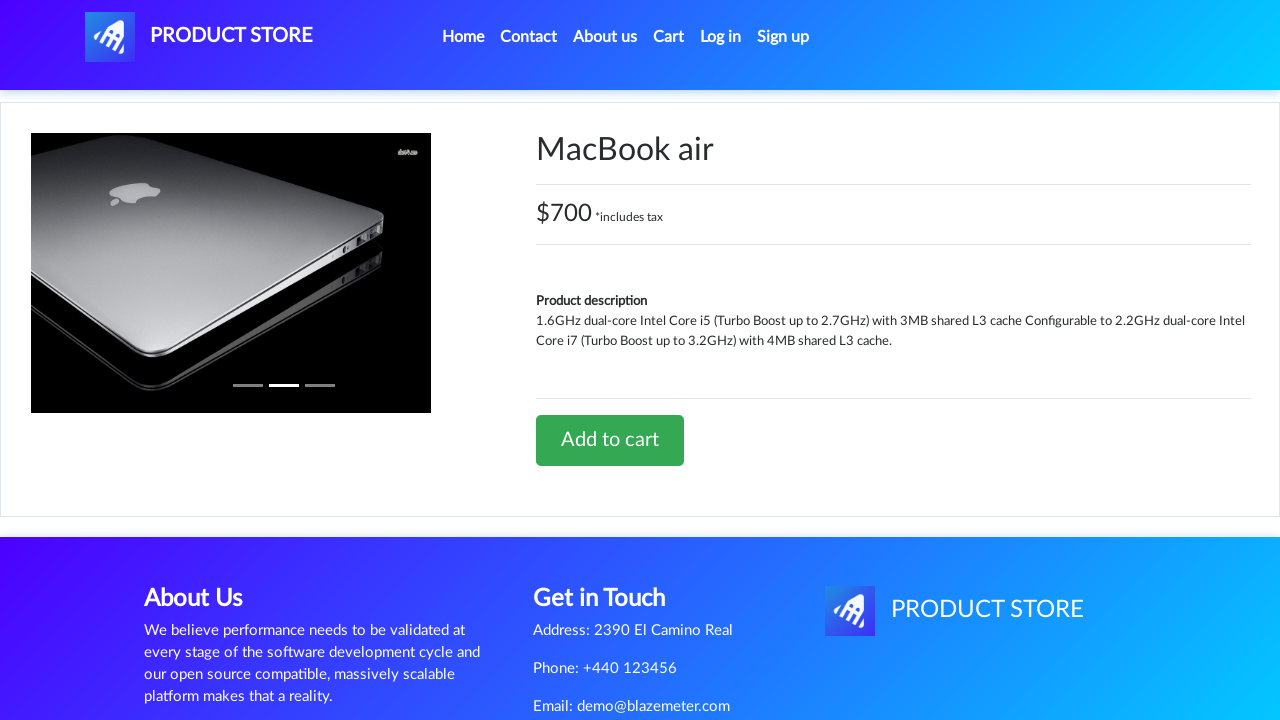

Clicked Add to cart button at (610, 440) on xpath=/html/body/div[5]/div/div[2]/div[2]/div/a
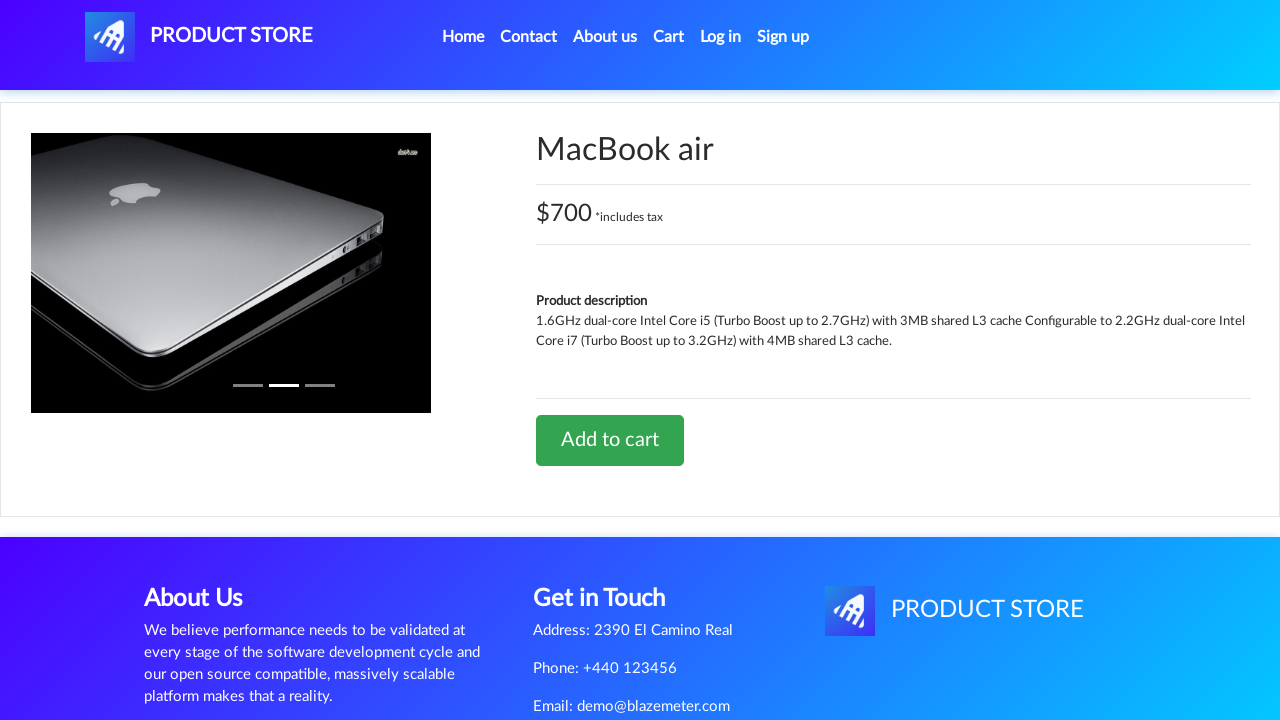

Set up dialog handler to accept alerts
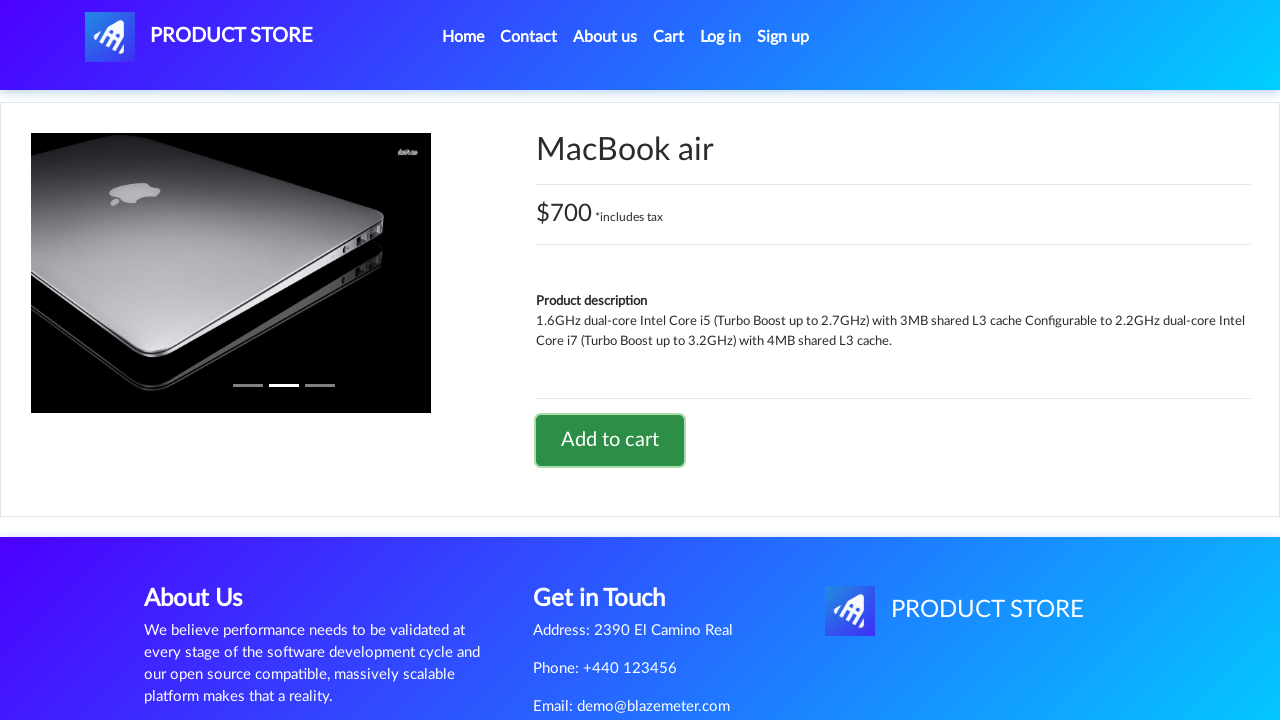

Clicked on Cart navigation link at (669, 37) on xpath=/html/body/nav/div/div/ul/li[4]/a
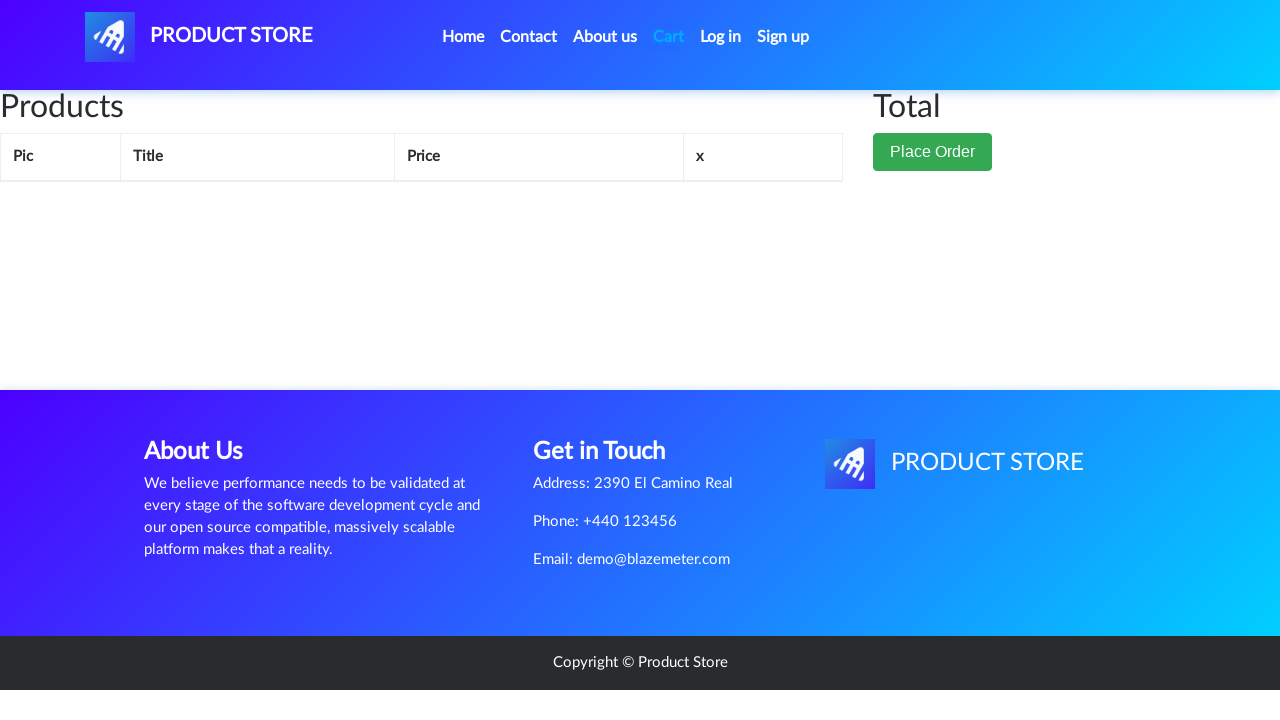

Waited for cart table to load and verified MacBook Air appears in cart
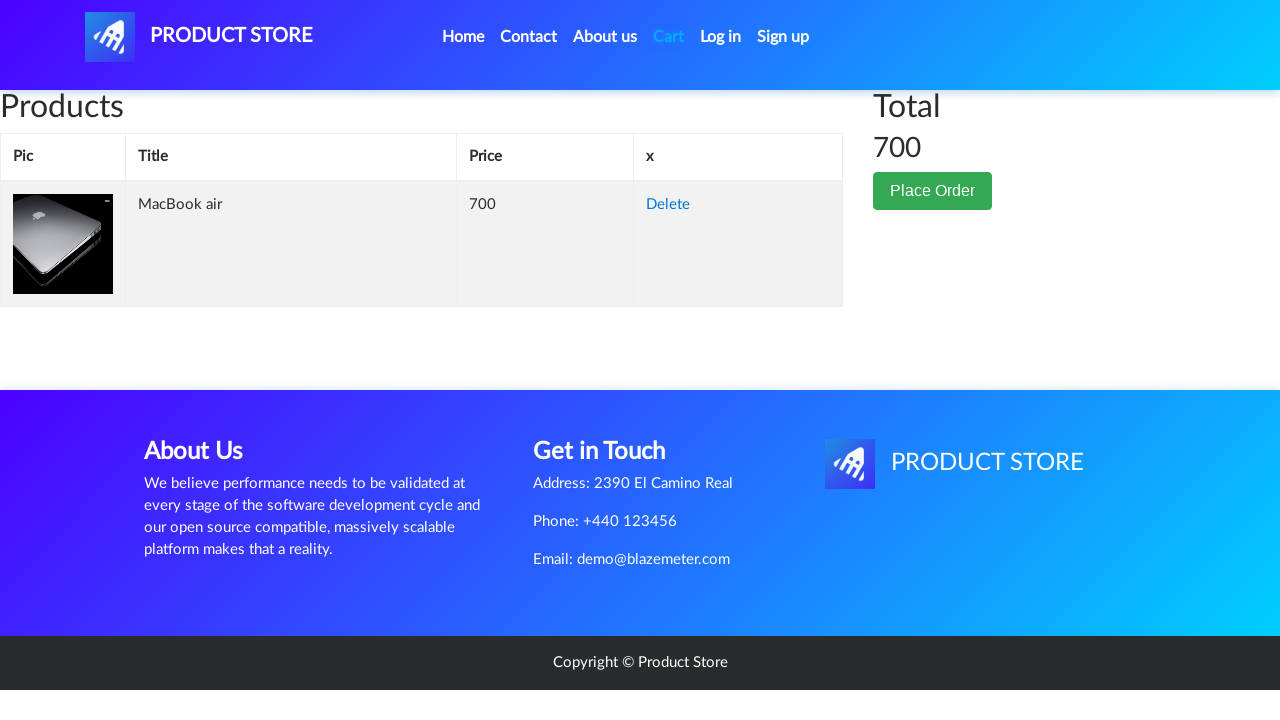

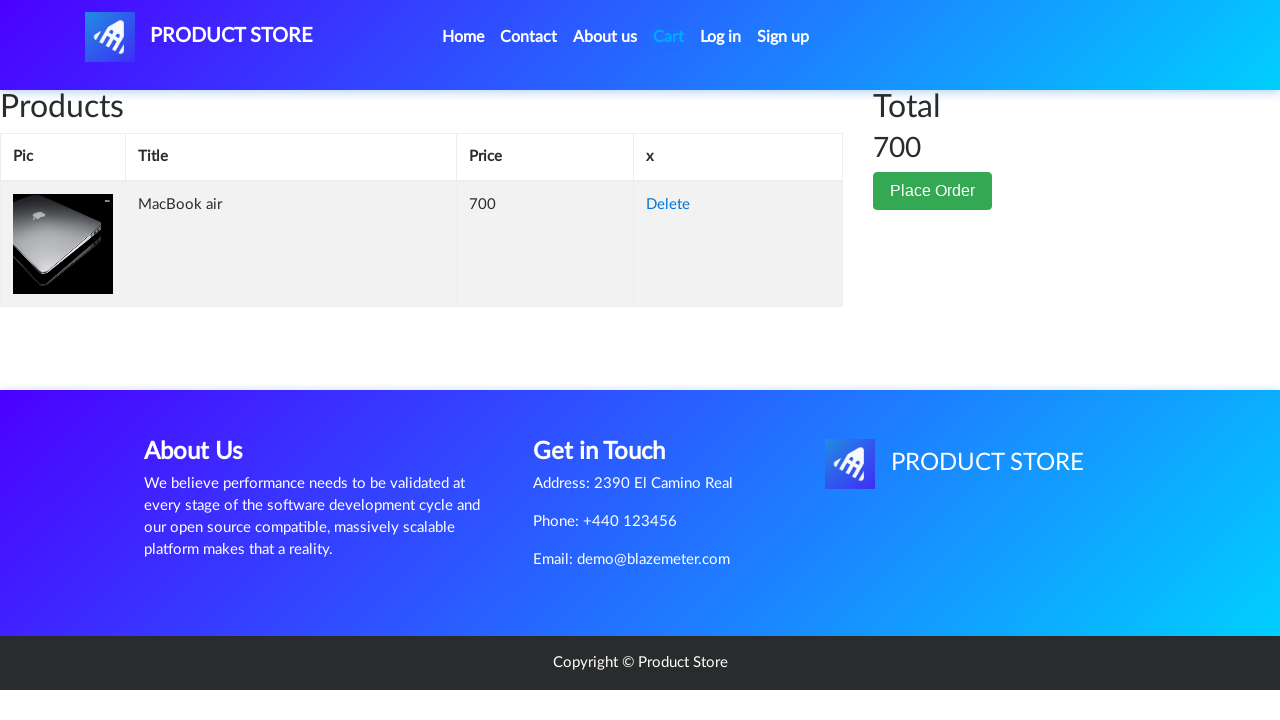